Tests double-click functionality by switching to an iframe and double-clicking on a text element, then verifying the text's style changes to red.

Starting URL: https://www.w3schools.com/tags/tryit.asp?filename=tryhtml5_ev_ondblclick2

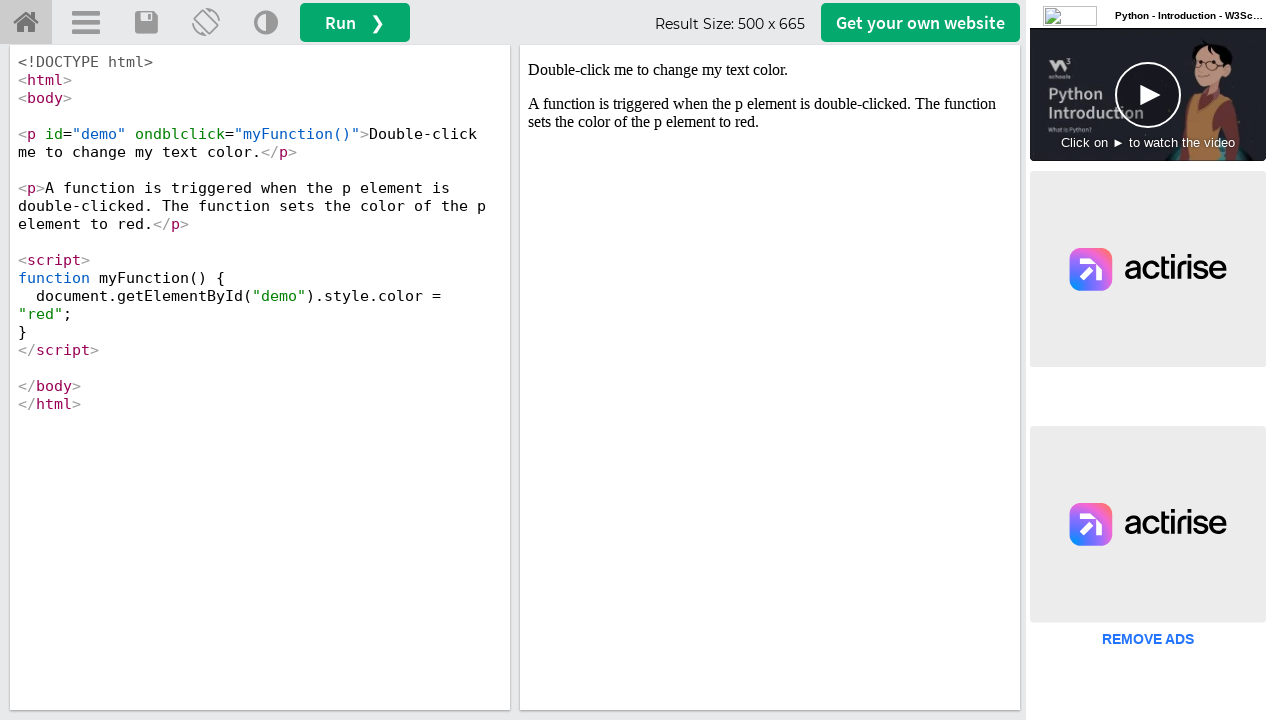

Located iframe with id 'iframeResult'
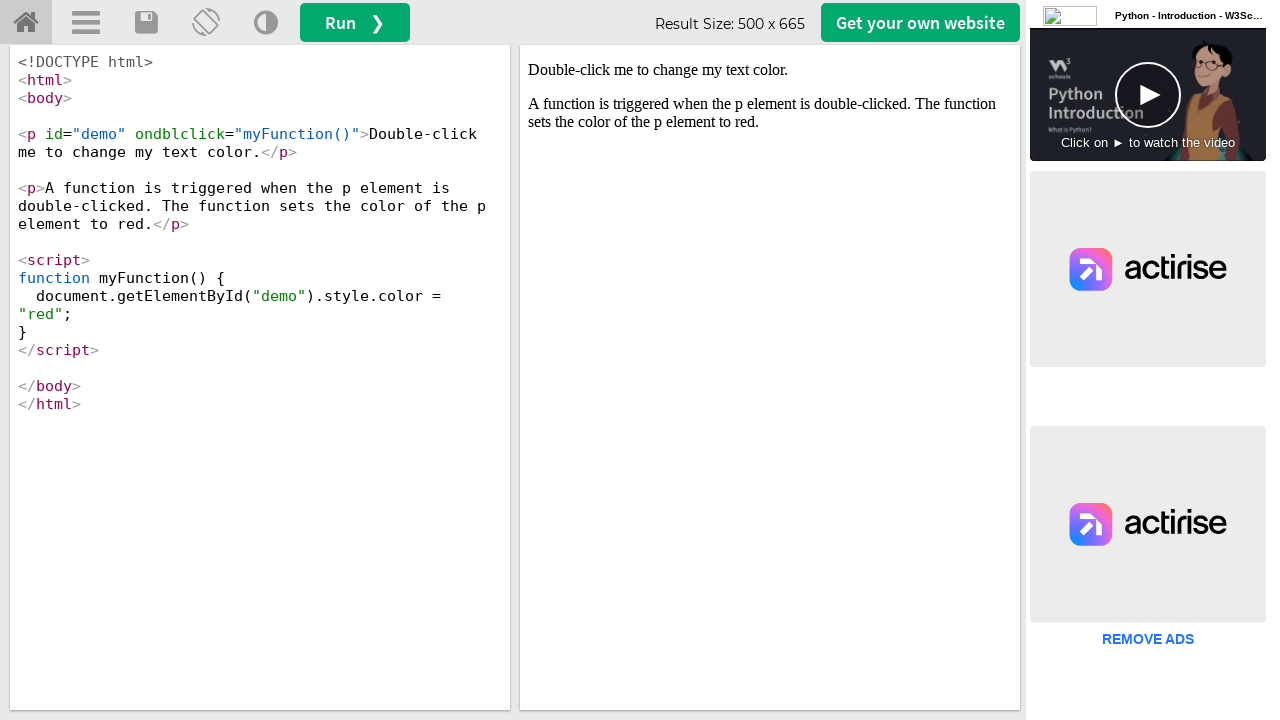

Located text element with id 'demo' inside iframe
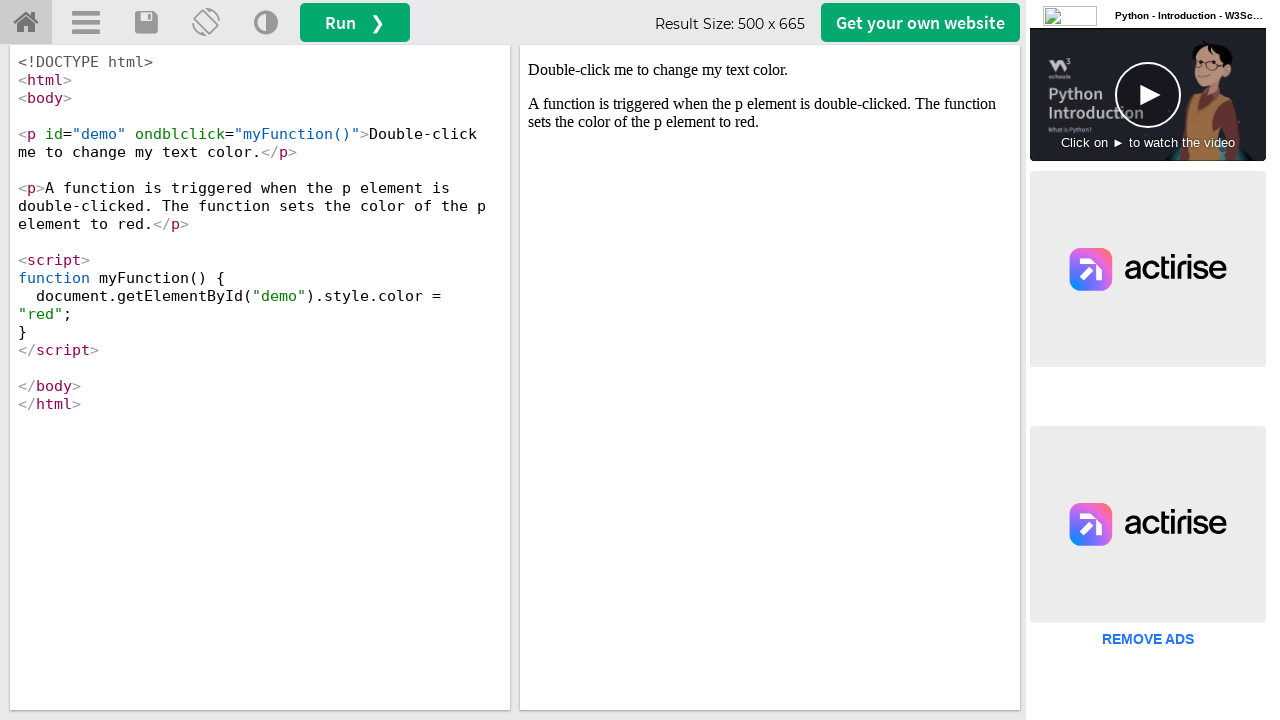

Double-clicked on the text element at (770, 70) on #iframeResult >> internal:control=enter-frame >> #demo
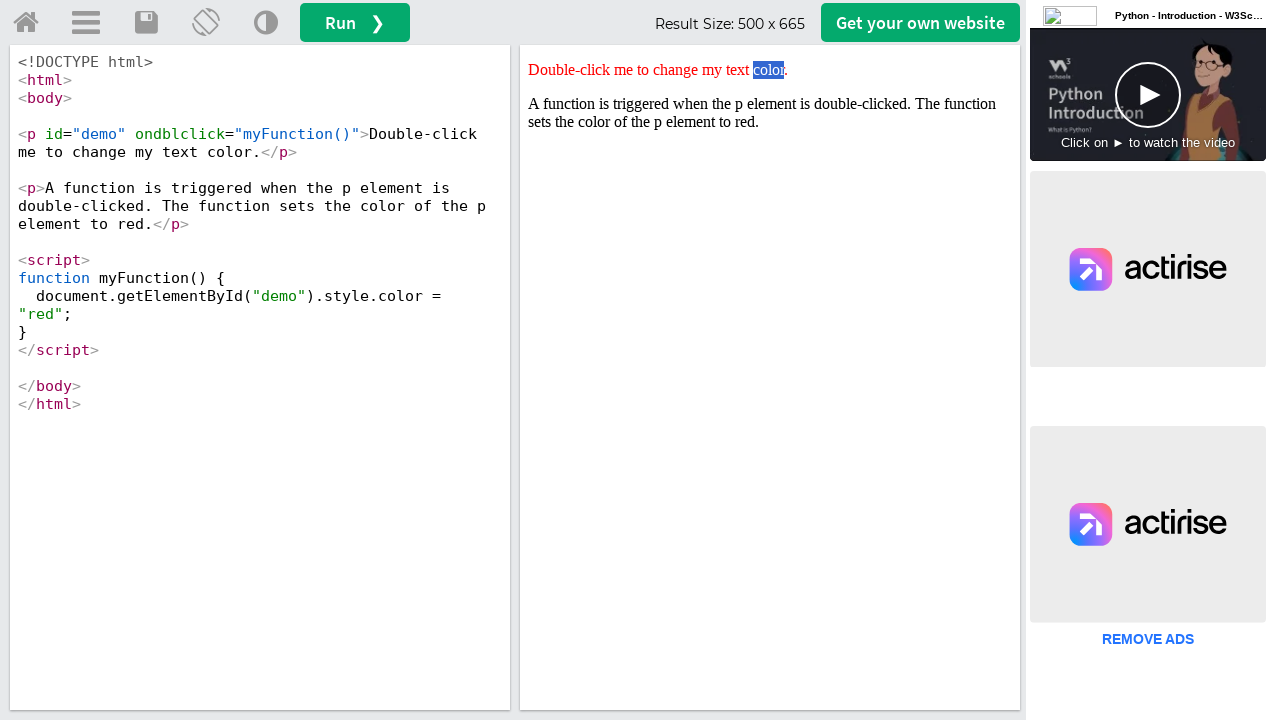

Retrieved style attribute value: 'color: red;'
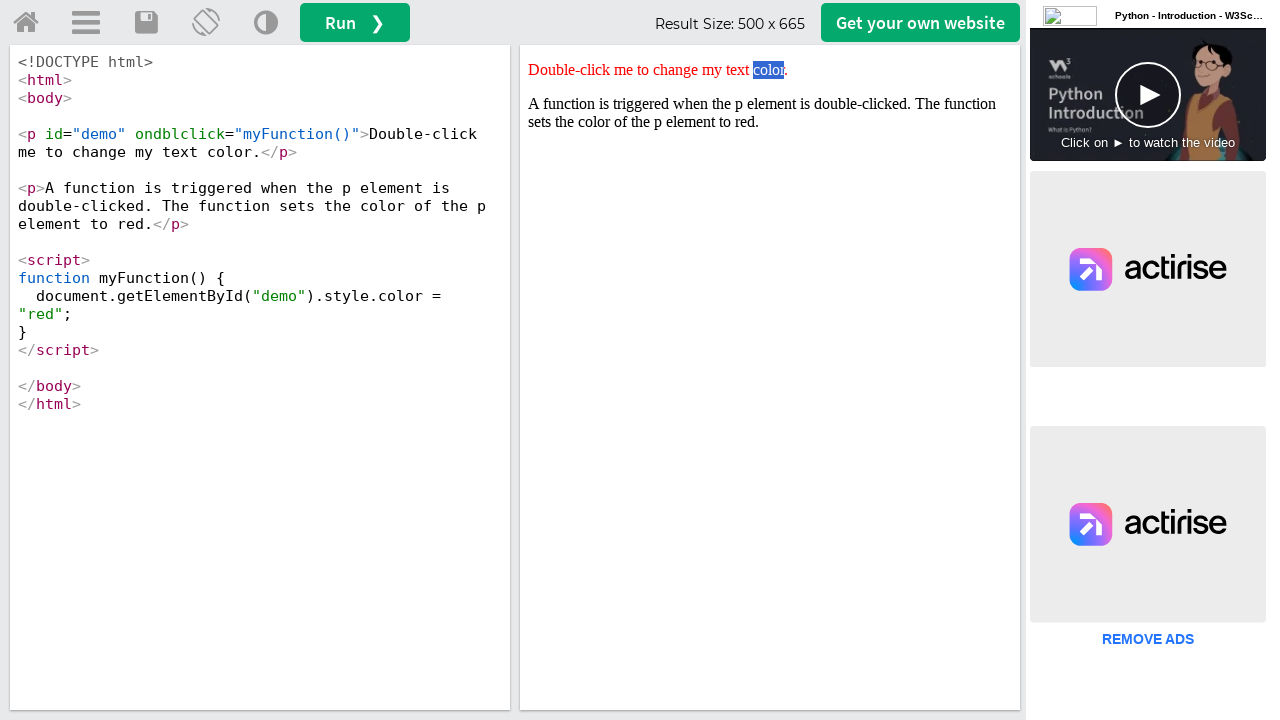

Verified that style attribute contains 'red' - test passed
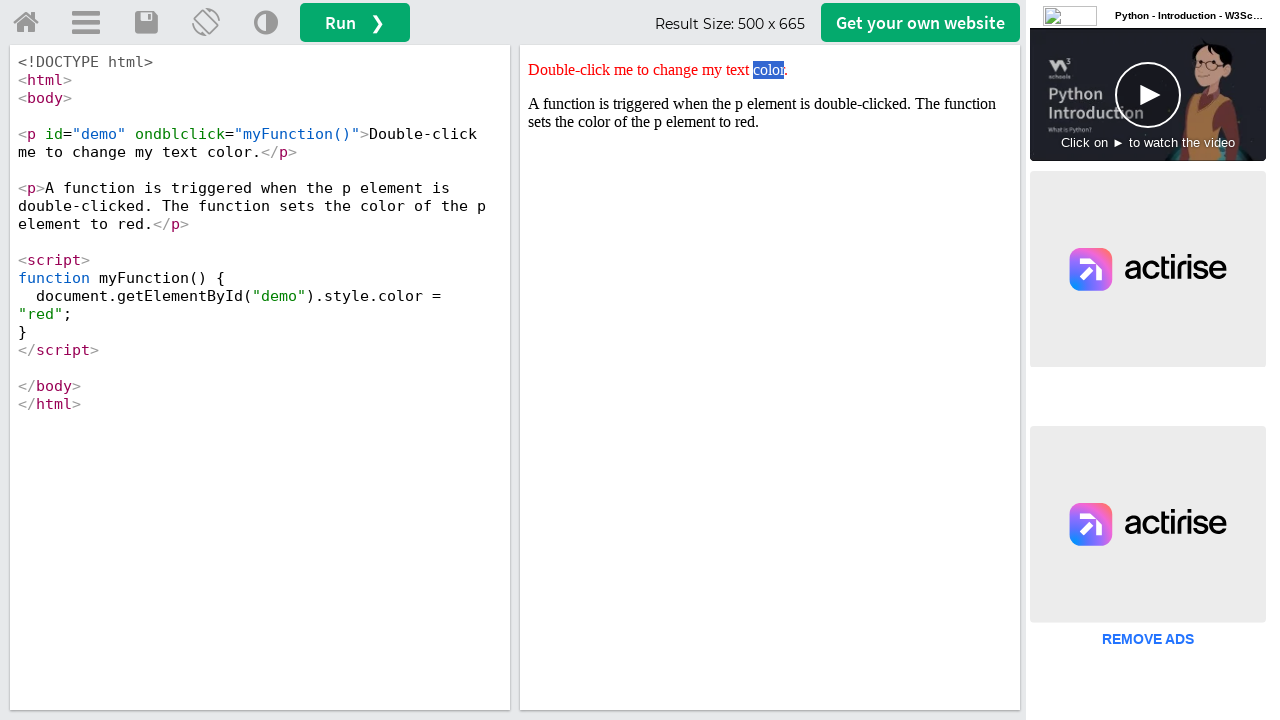

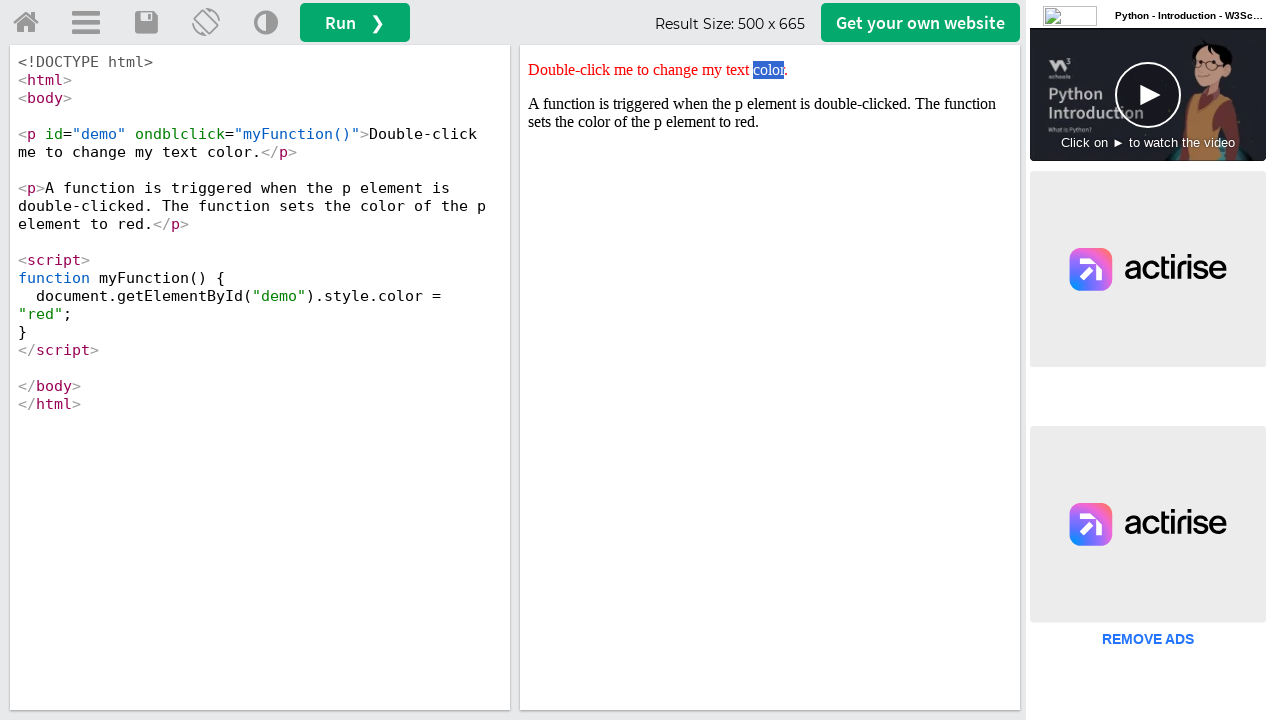